Tests explicit wait functionality by clicking a button that starts a timer and waiting for a text element to become visible

Starting URL: https://seleniumpractise.blogspot.com/2016/08/how-to-use-explicit-wait-in-selenium.html

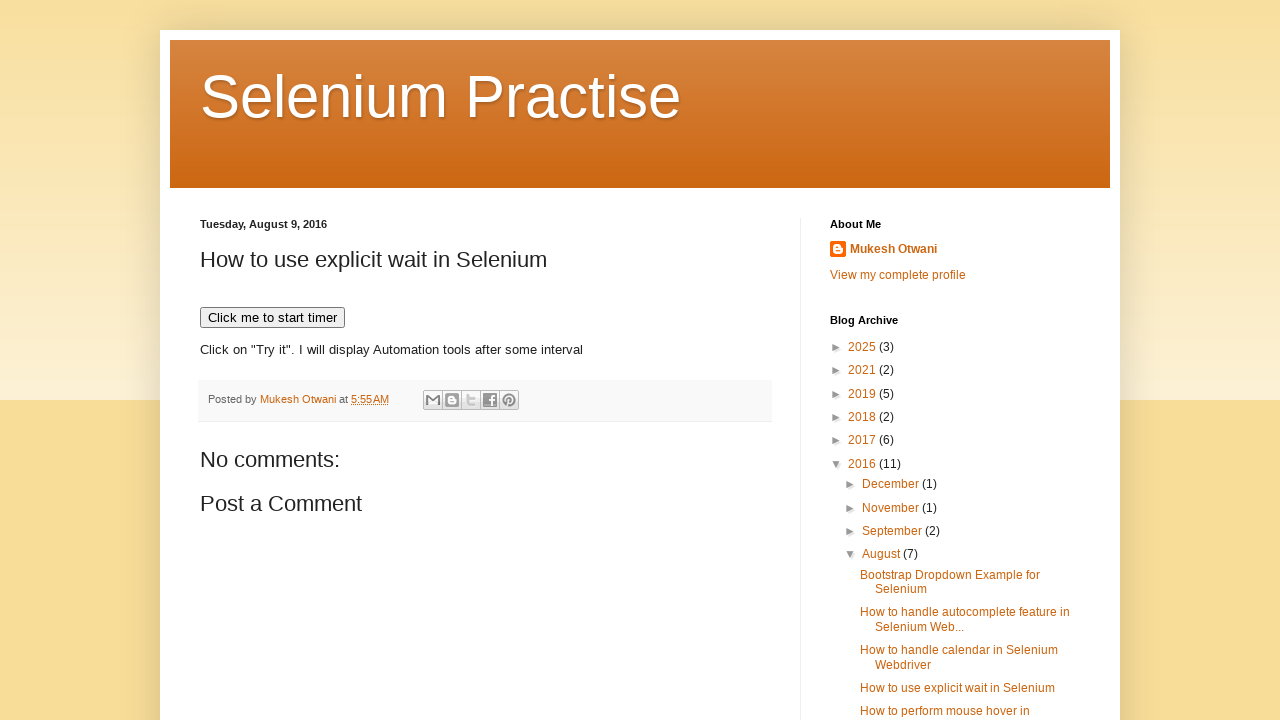

Navigated to explicit wait practice page
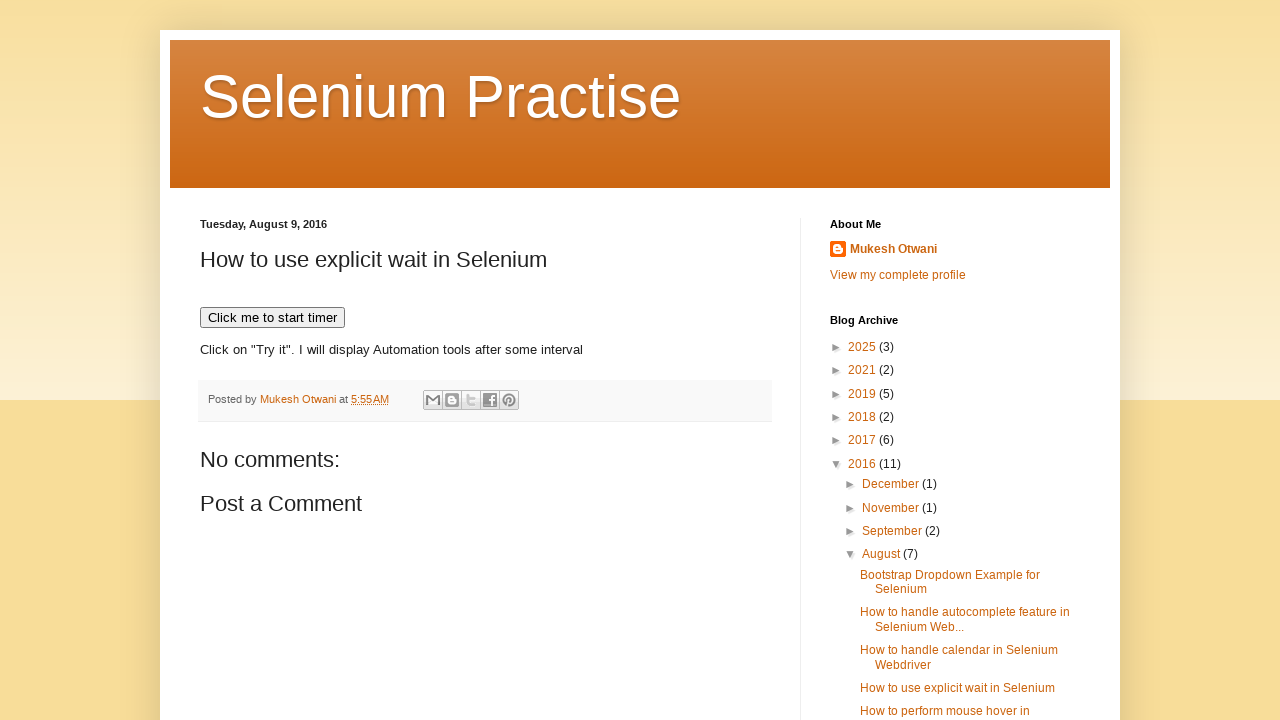

Clicked button to start timer at (272, 318) on xpath=//button[text()='Click me to start timer']
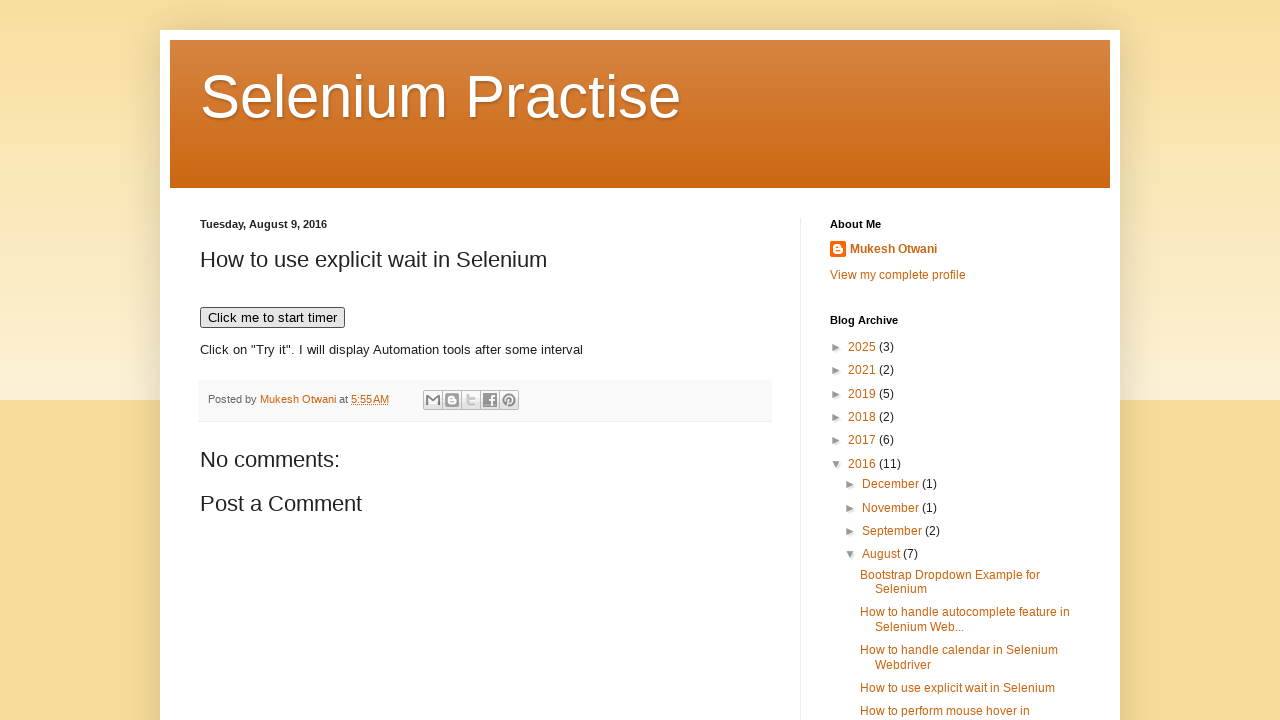

Waited for WebDriver text element to become visible
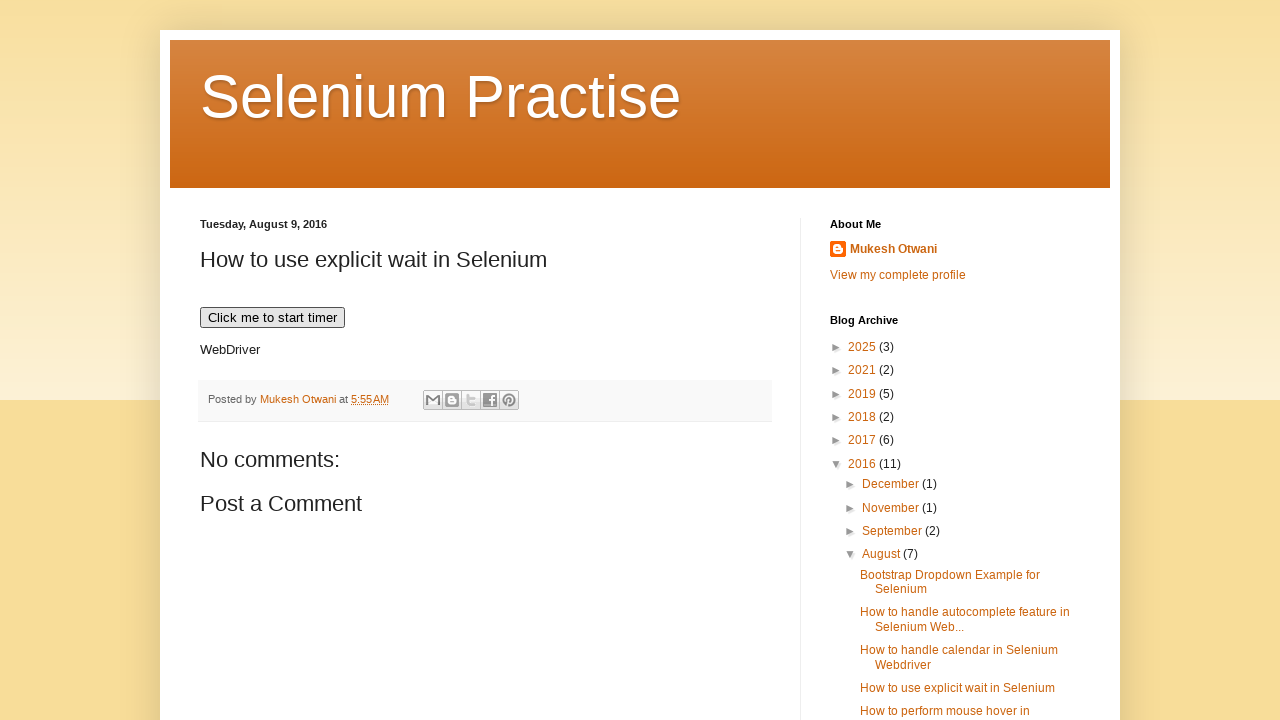

Located WebDriver text element
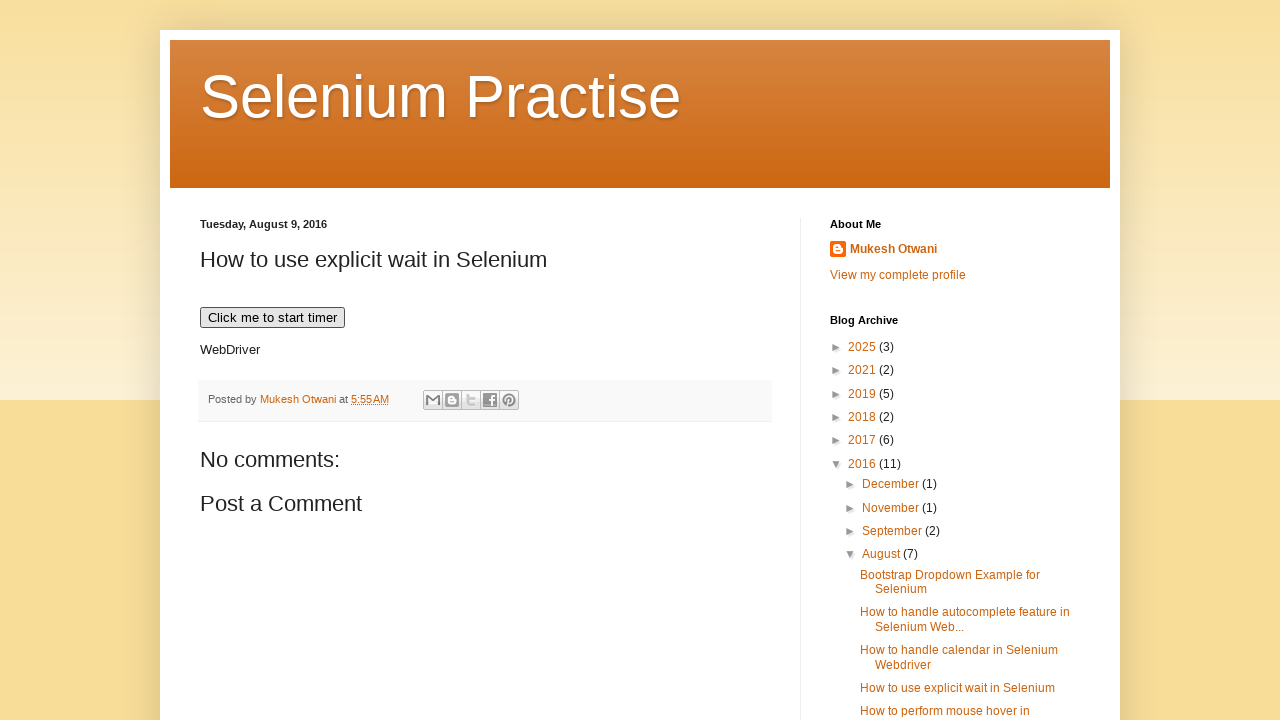

Verified WebDriver text is visible
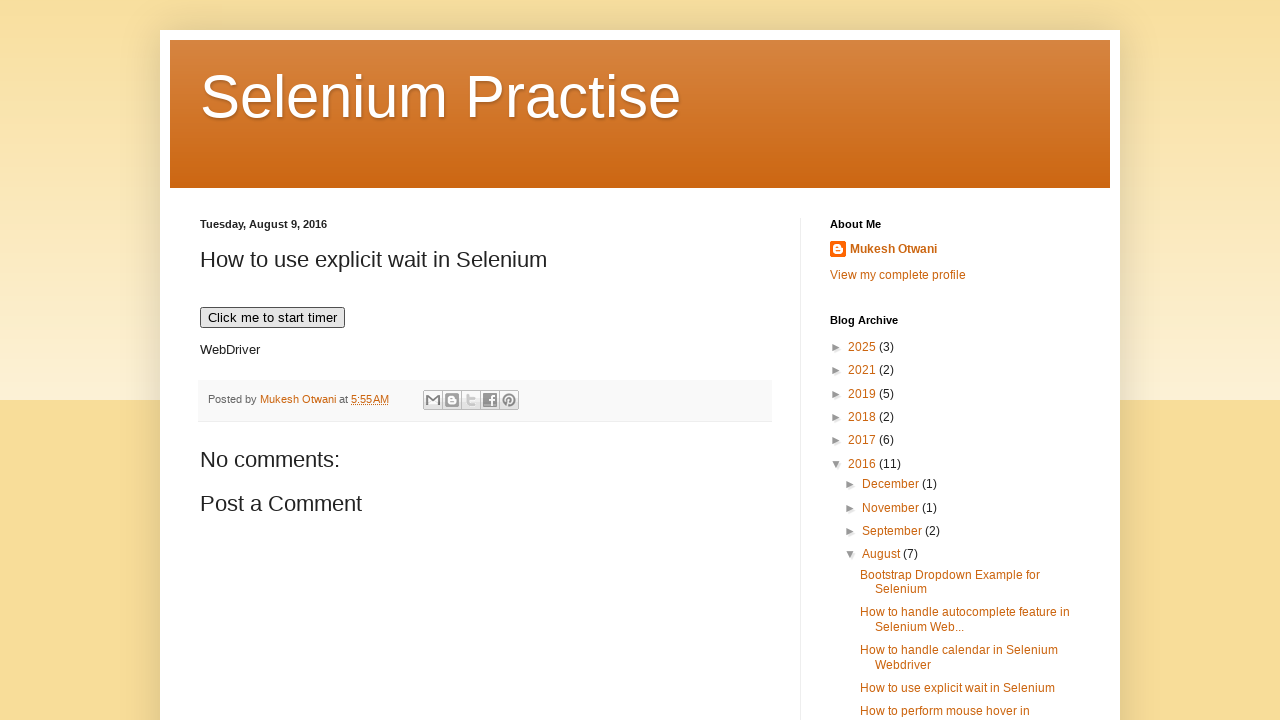

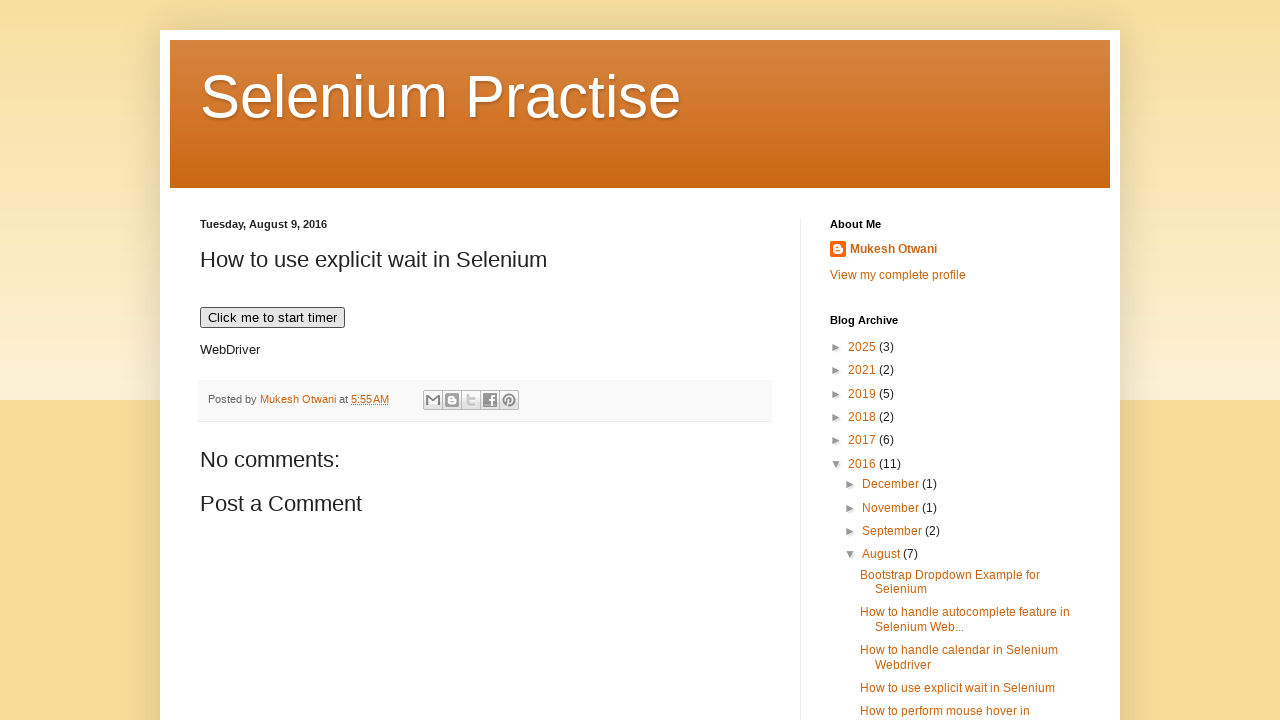